Tests a flight booking form by verifying city information is displayed, filling in a passenger name, and submitting the form

Starting URL: http://students.mimuw.edu.pl/~rl394414/aplikacje_www/zad3/flight.html

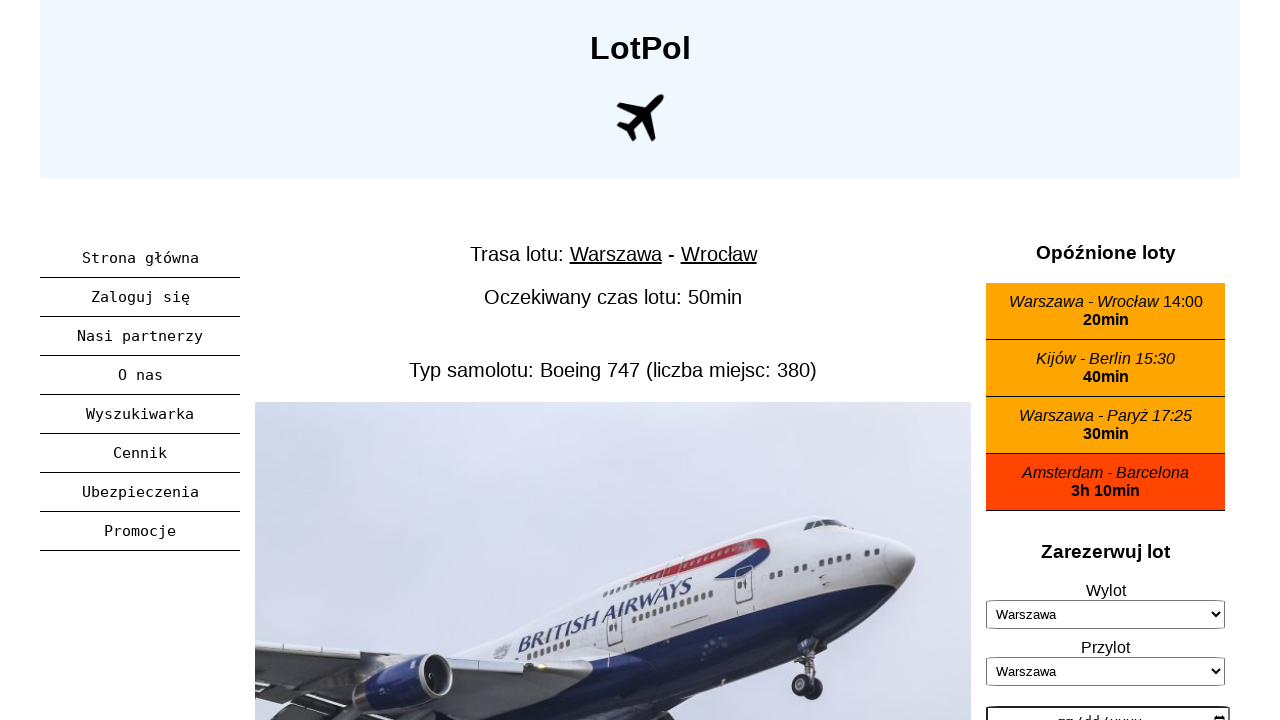

Waited for city description element to load
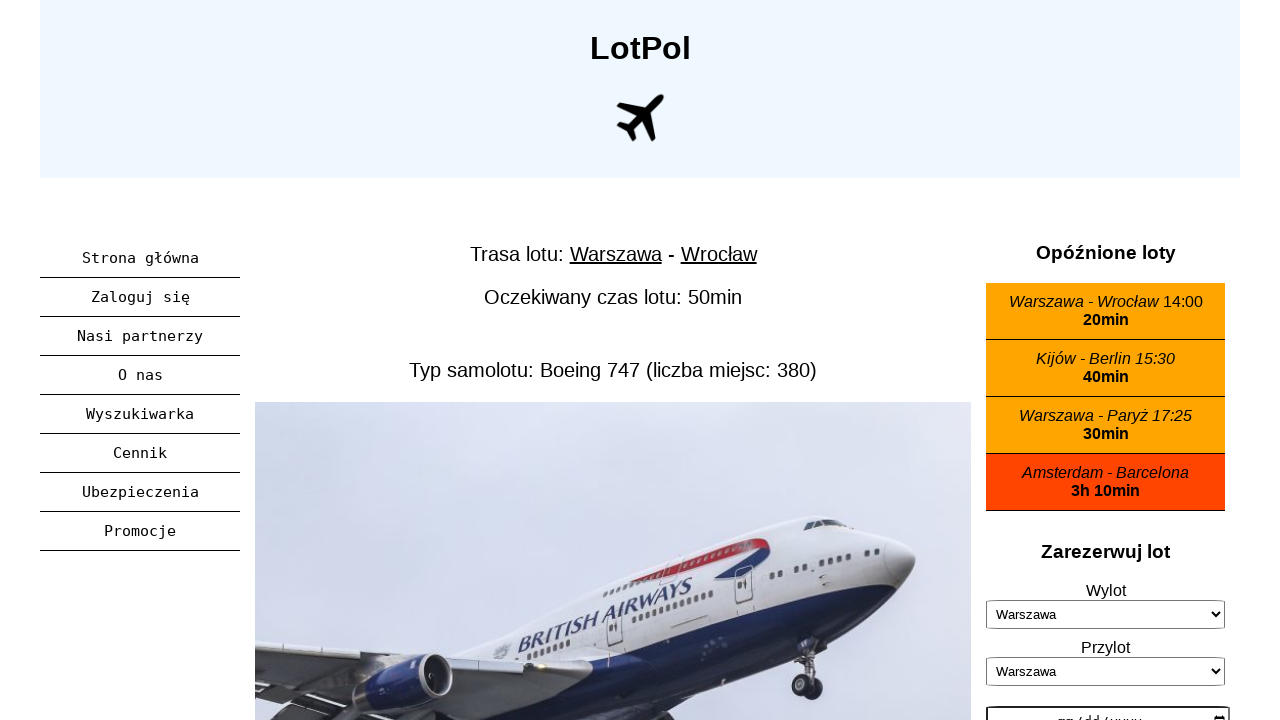

Verified that Wrocław text is present in city description
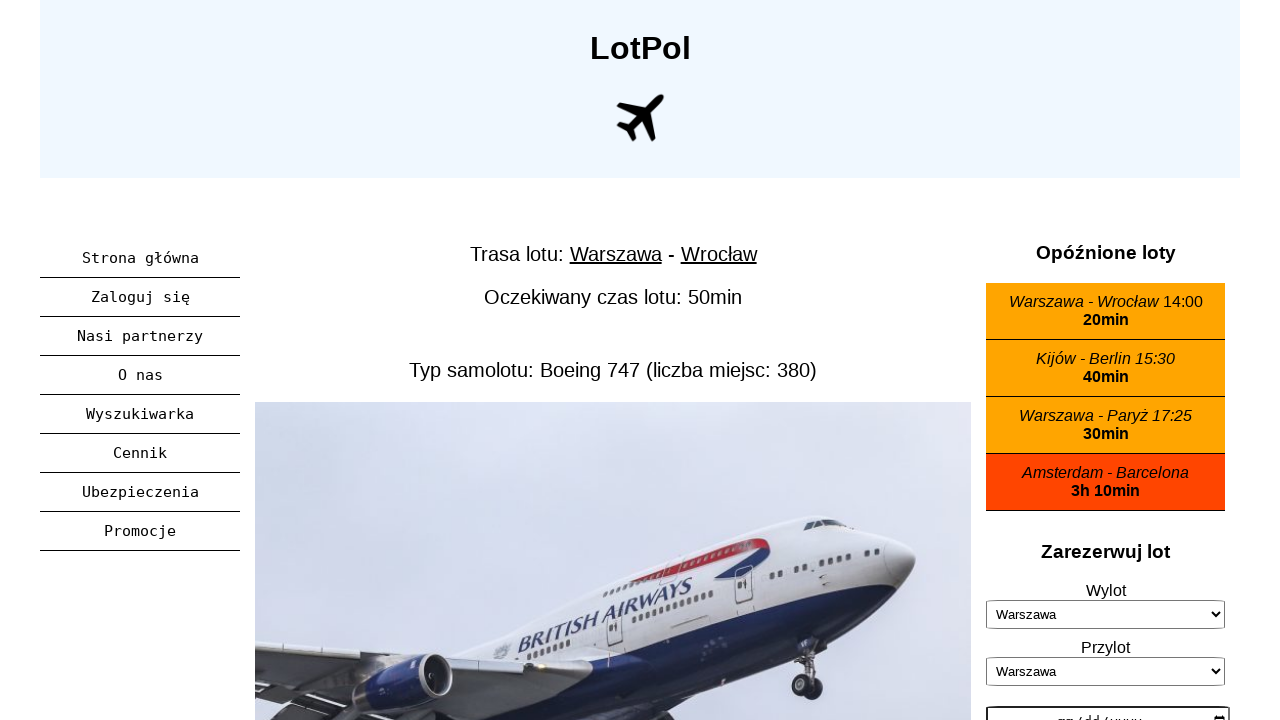

Filled passenger name field with 'Jan Woreczko' on input[type=text]
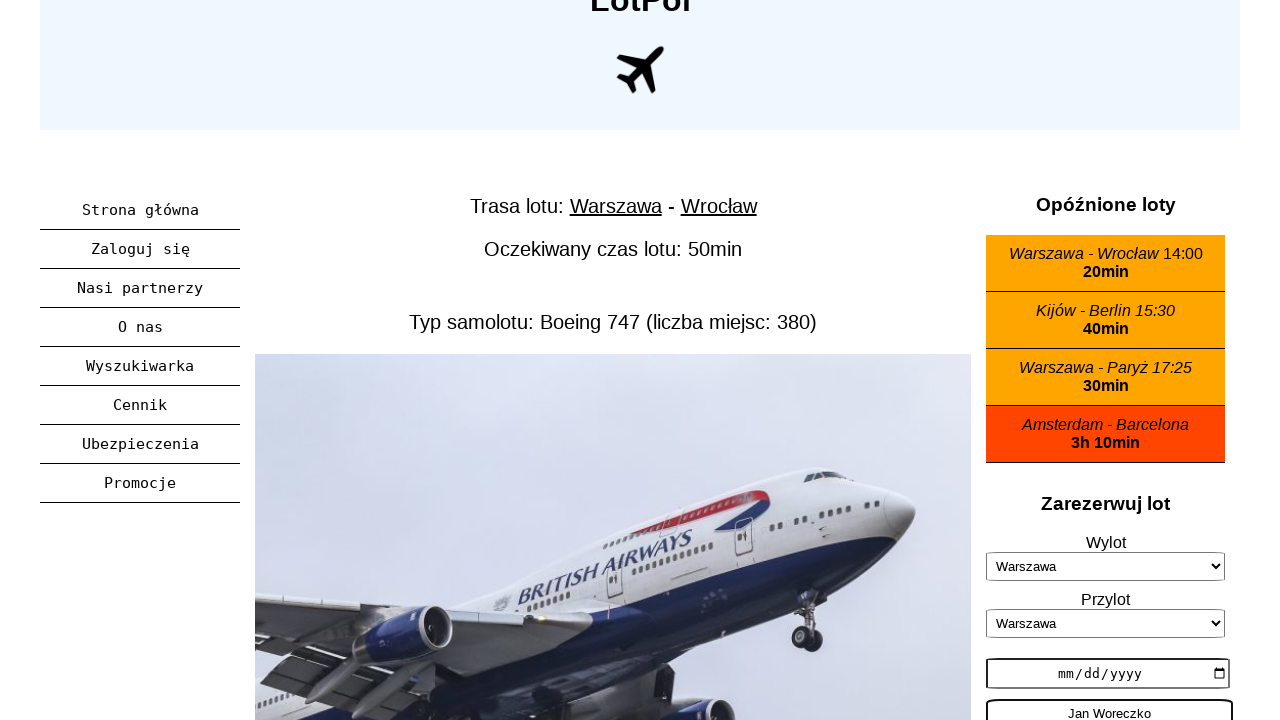

Clicked submit button to complete flight booking form at (1143, 360) on button[type=submit]
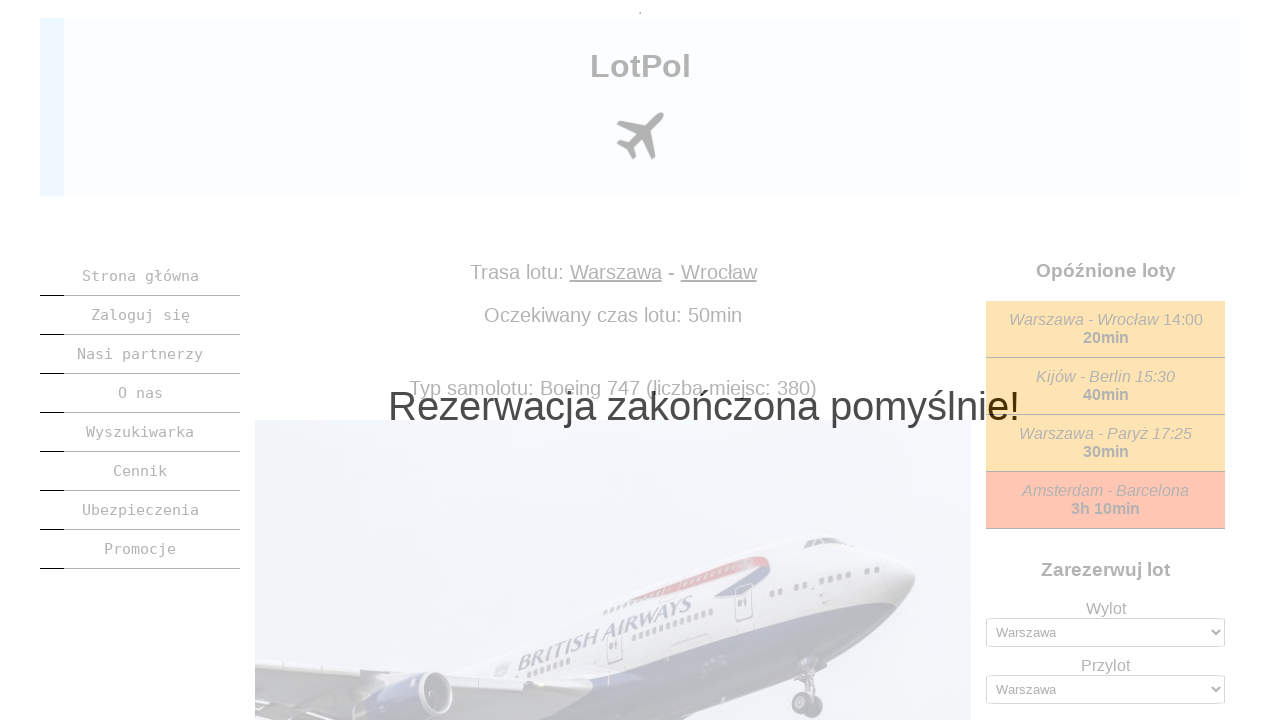

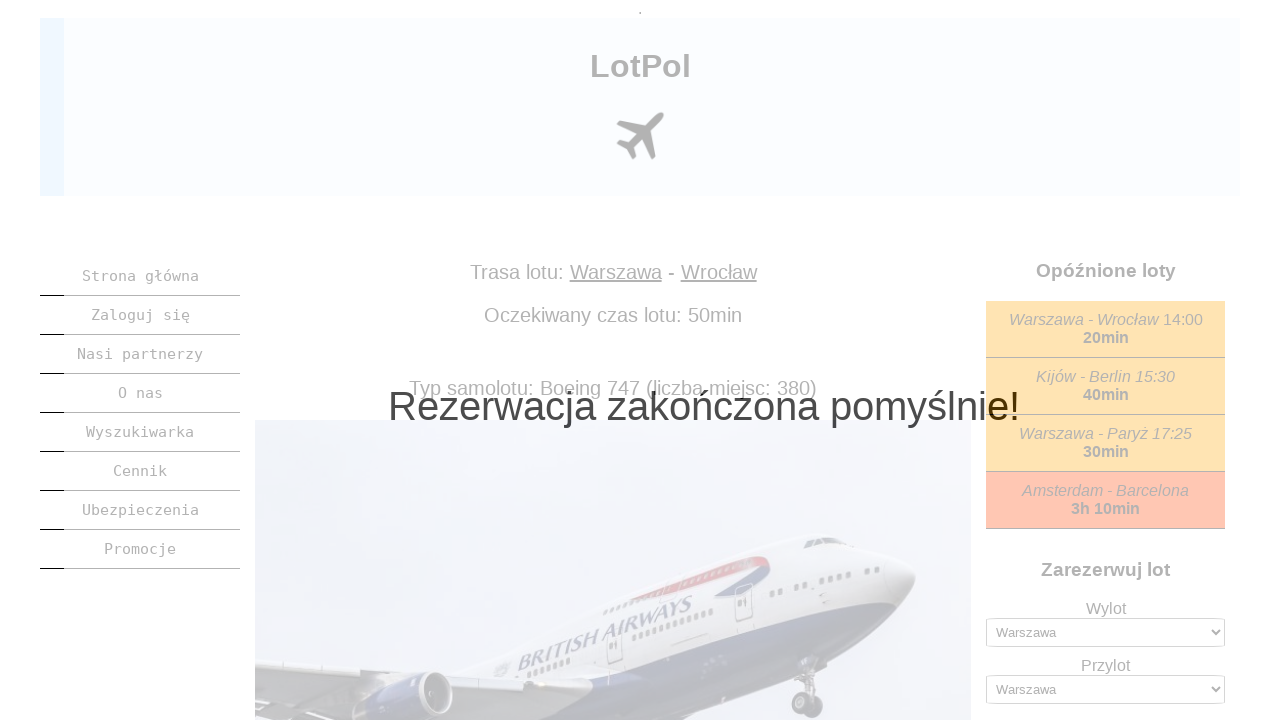